Tests explicit wait functionality by waiting for a link element to become clickable and then clicking it

Starting URL: https://seleniumautomationpractice.blogspot.com/2017/10/waitcommands.html

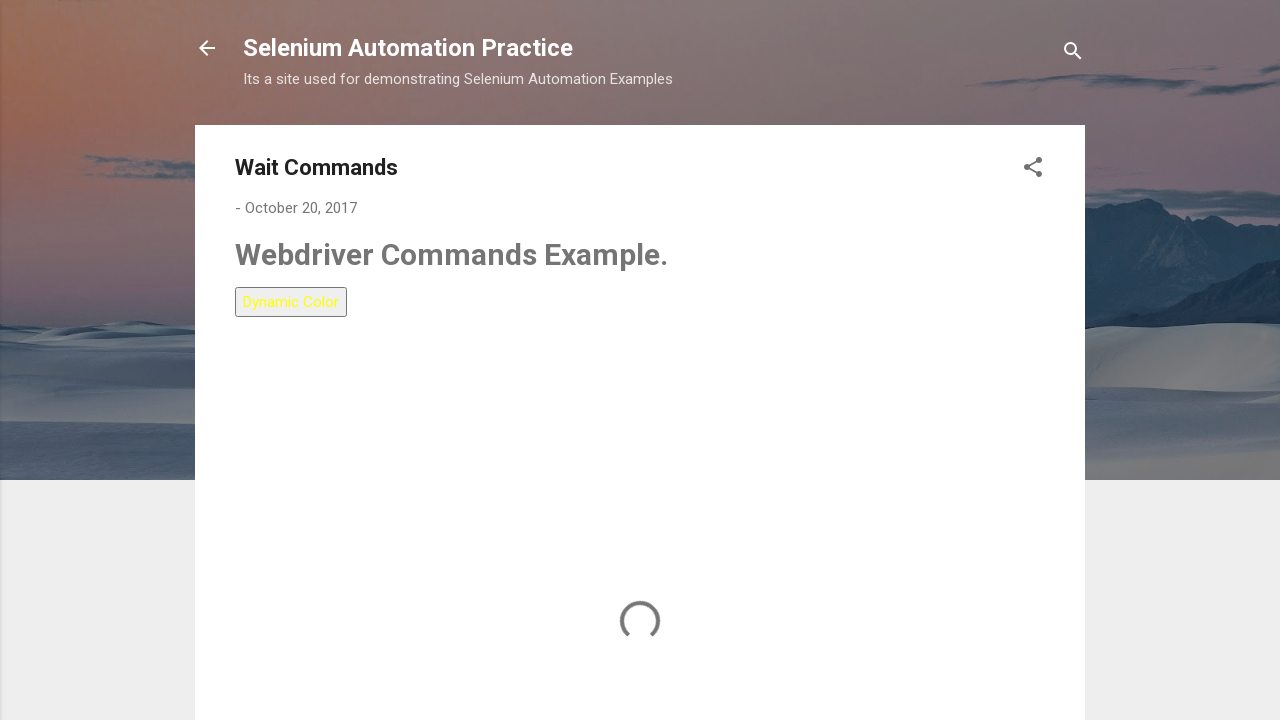

Waited for LinkText-5 link to become visible
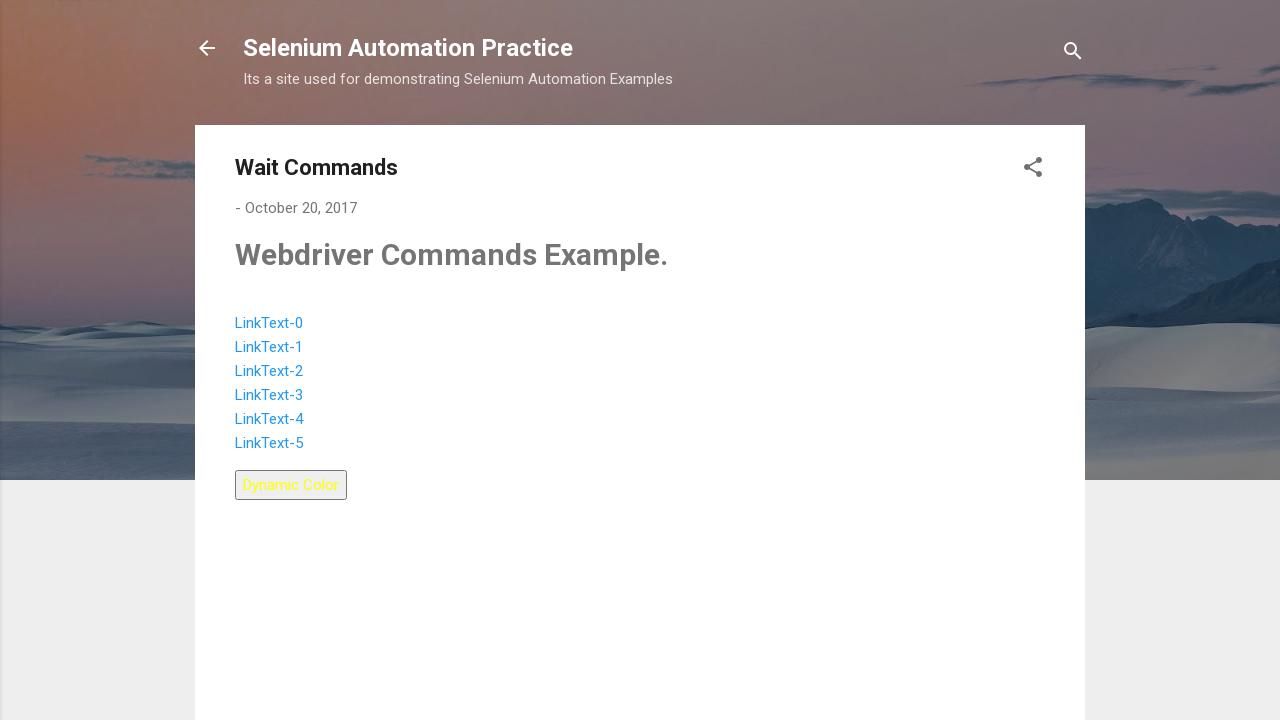

Clicked on LinkText-5 link element at (269, 443) on text=LinkText-5
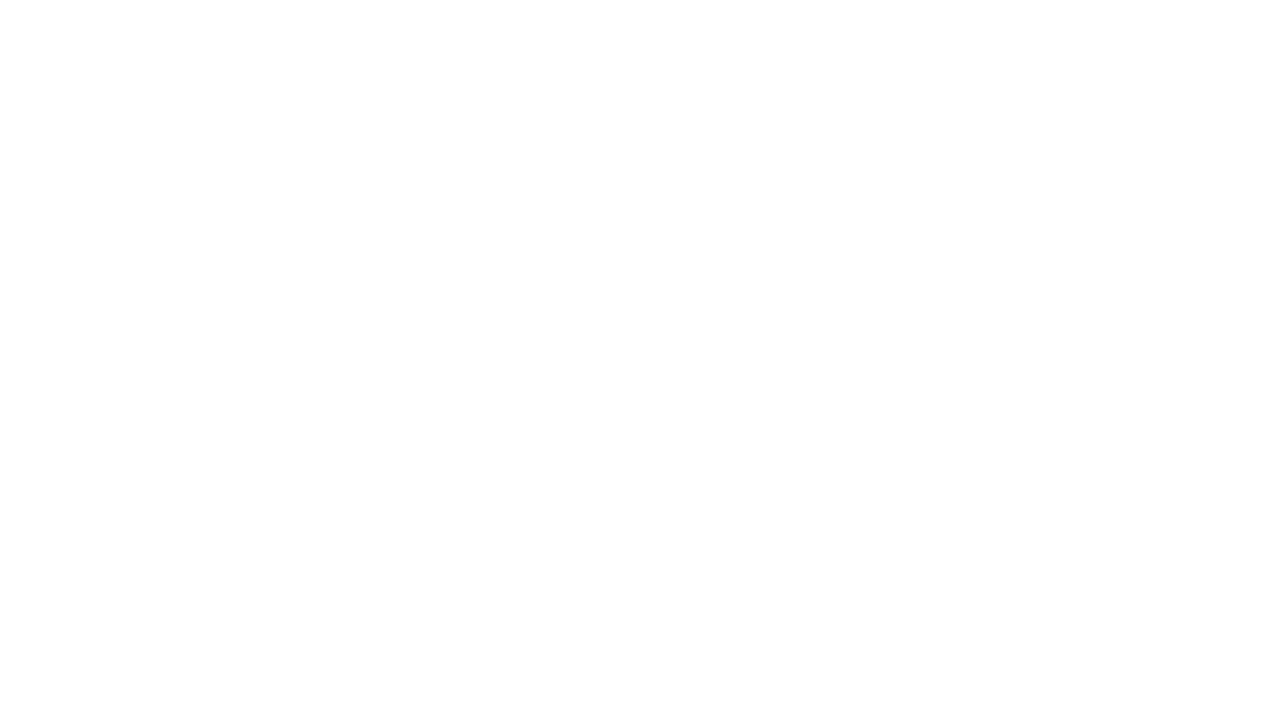

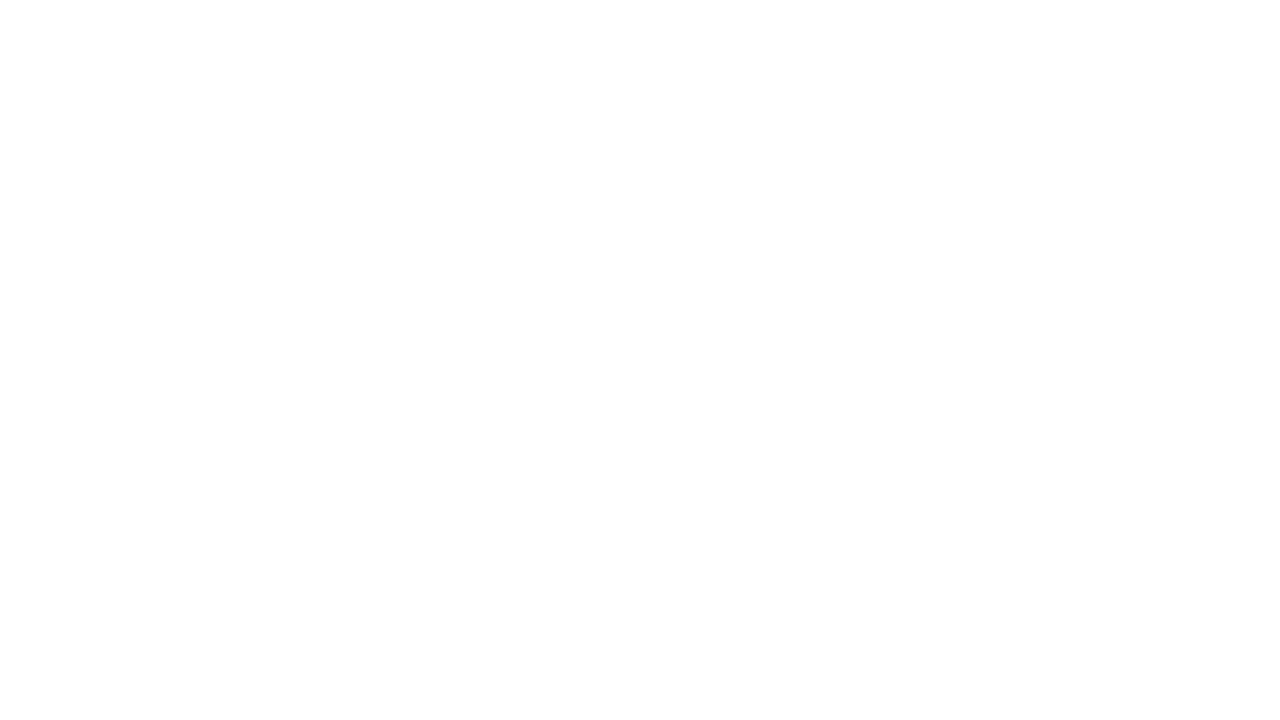